Tests a math challenge form by reading a value from the page, calculating the result using a mathematical formula (log of absolute value of 12 times sine of x), filling in the answer, checking a checkbox, selecting a radio button, and submitting the form.

Starting URL: https://suninjuly.github.io/math.html

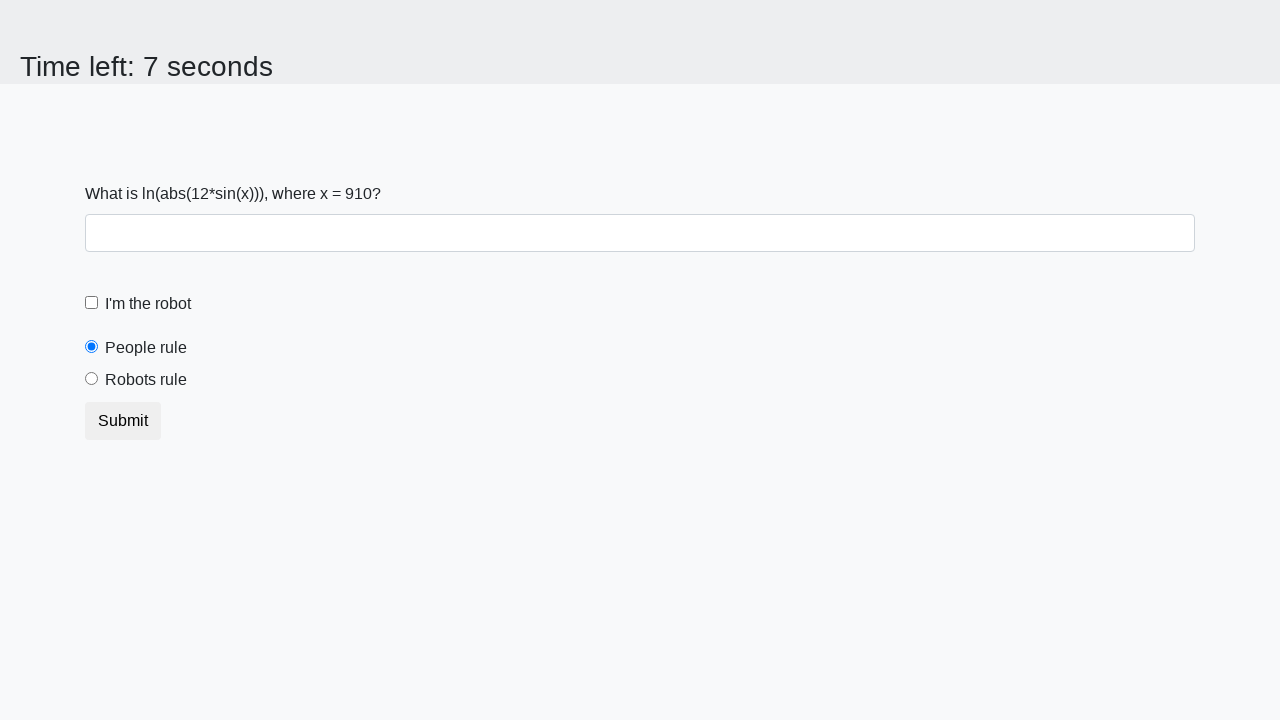

Read x value from the page
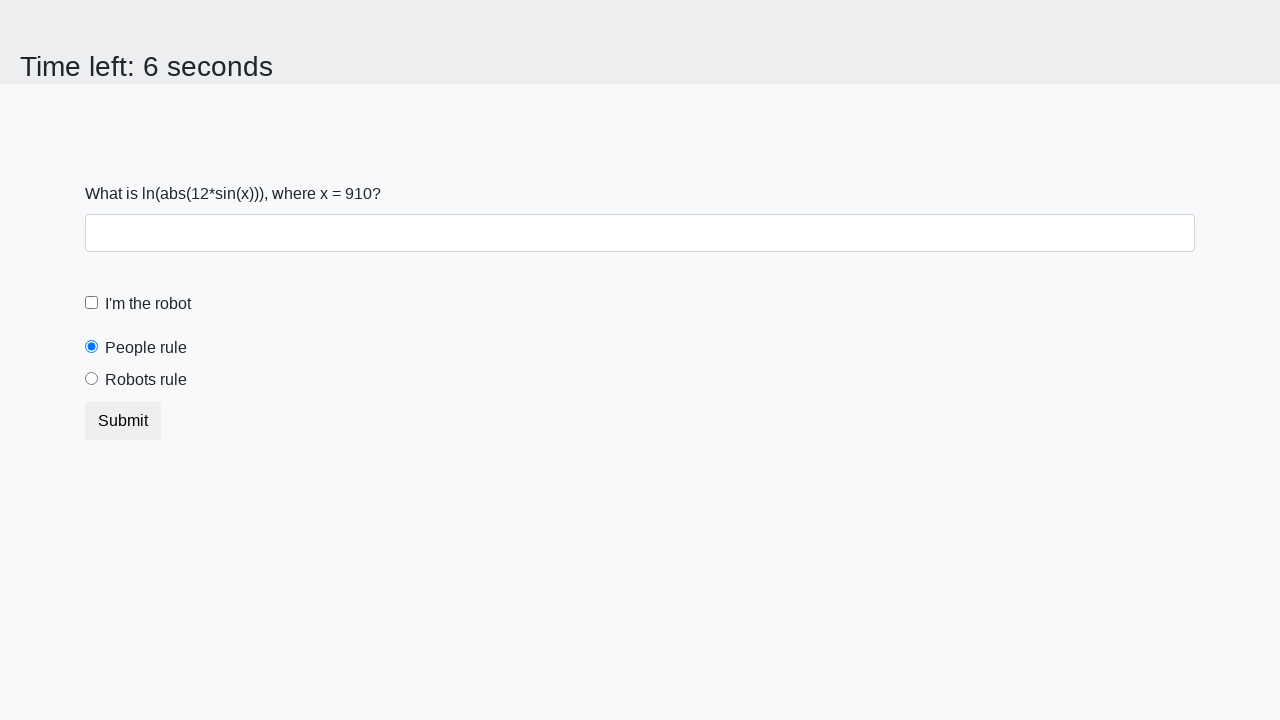

Calculated answer using formula: log(abs(12*sin(910)))
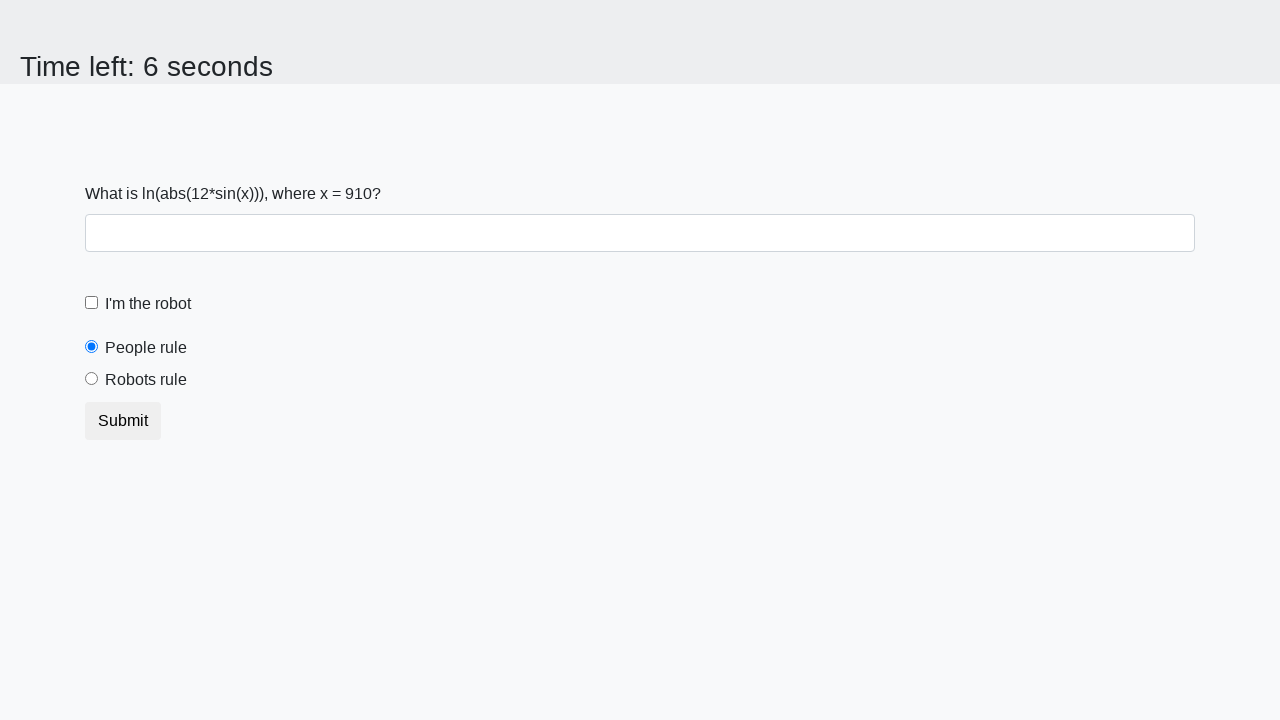

Filled answer field with calculated value: 2.349393779575096 on #answer
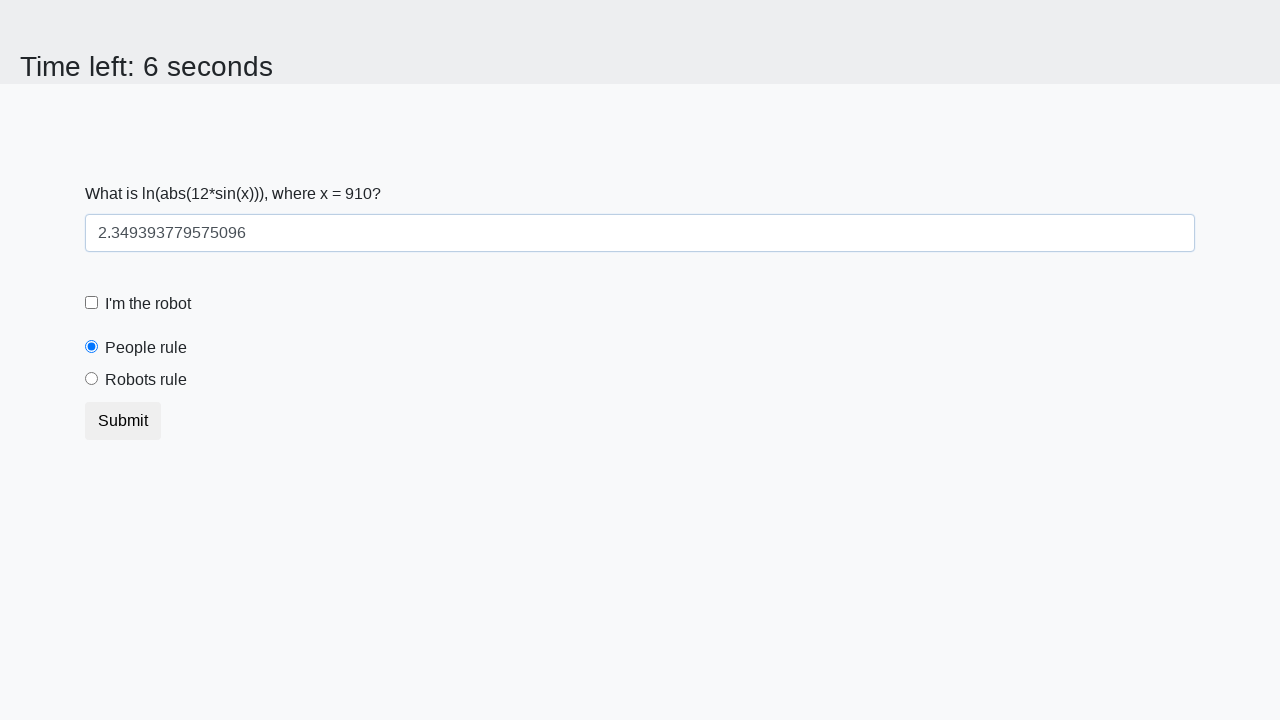

Checked the robot checkbox at (92, 303) on #robotCheckbox
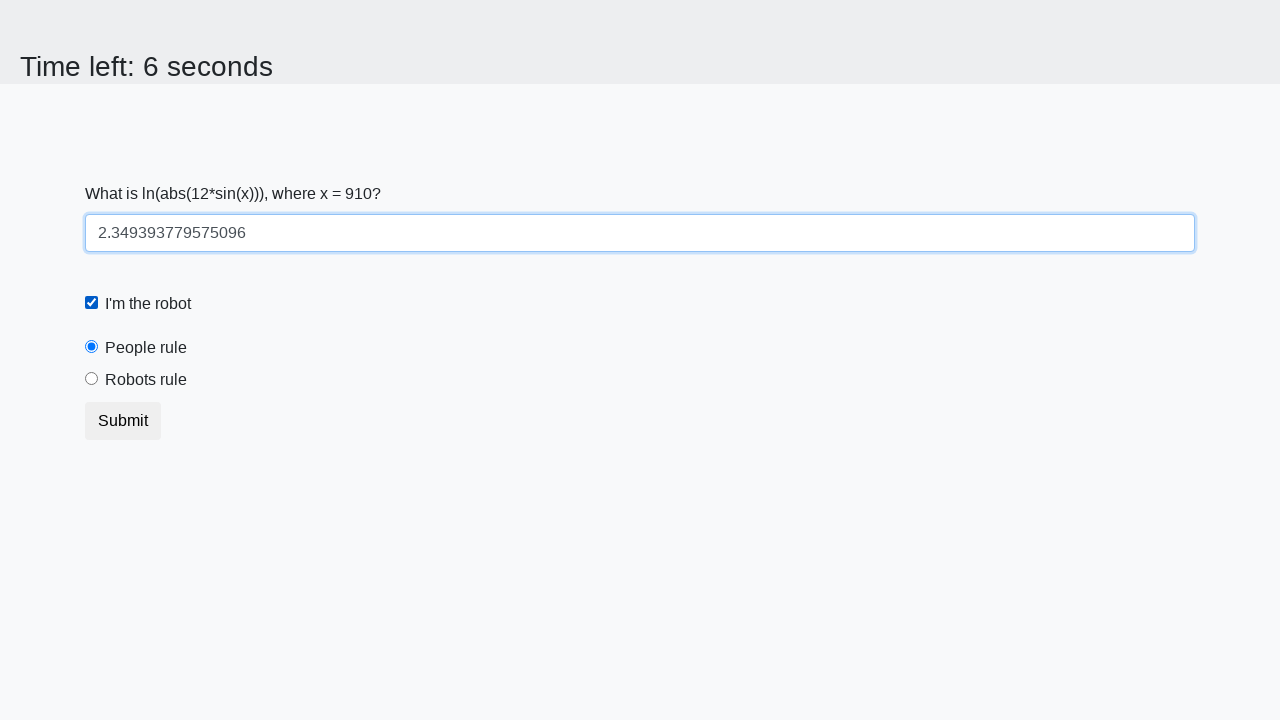

Selected the 'robots rule' radio button at (92, 379) on #robotsRule
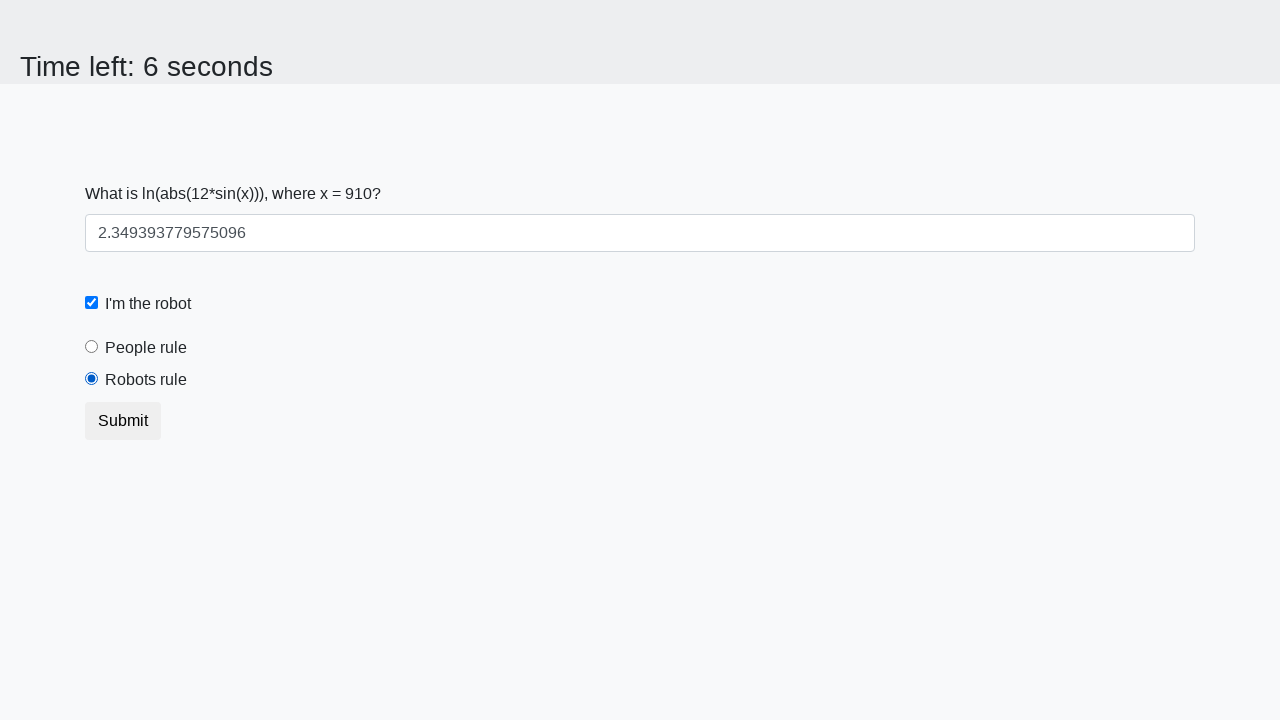

Clicked submit button to submit the form at (123, 421) on [type='submit']
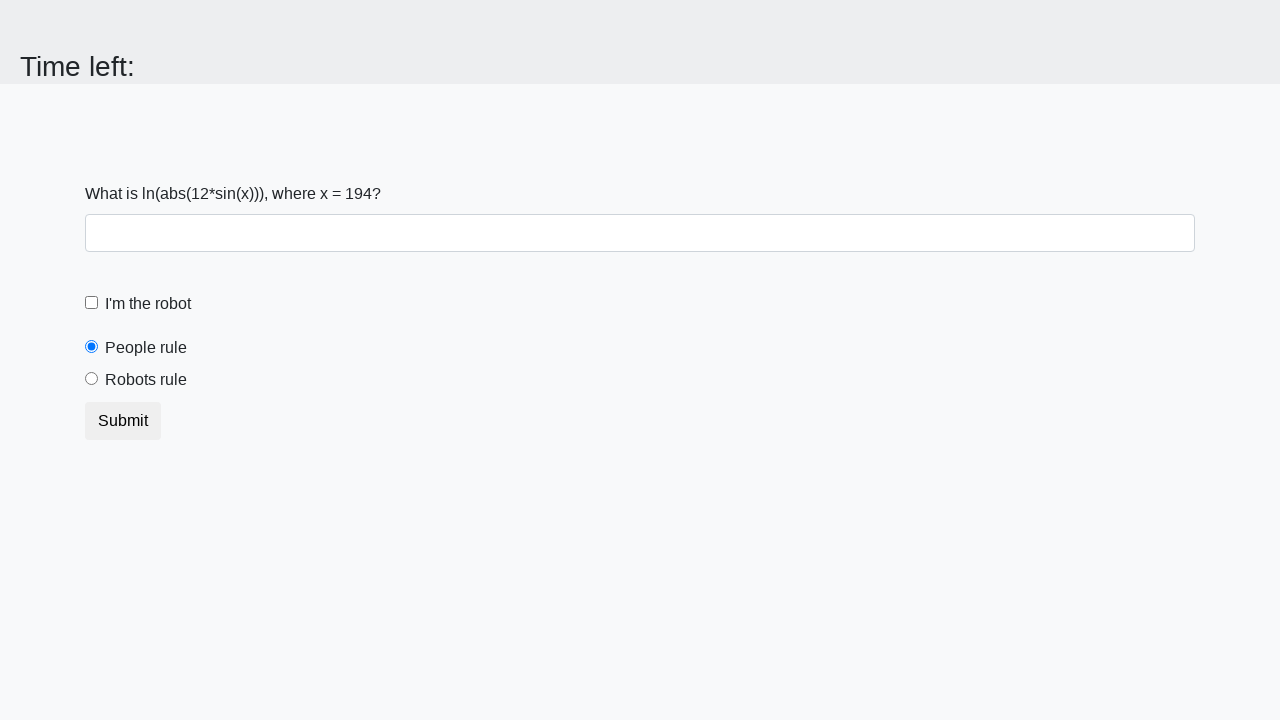

Waited for page to process submission
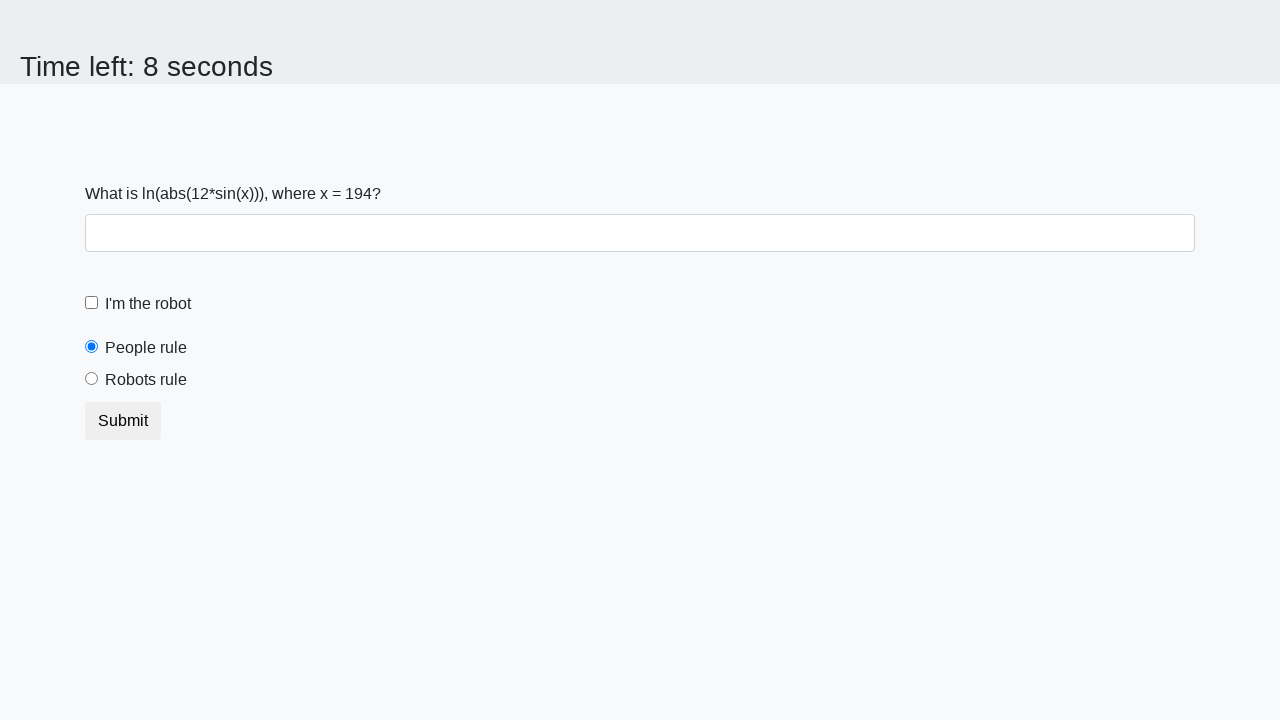

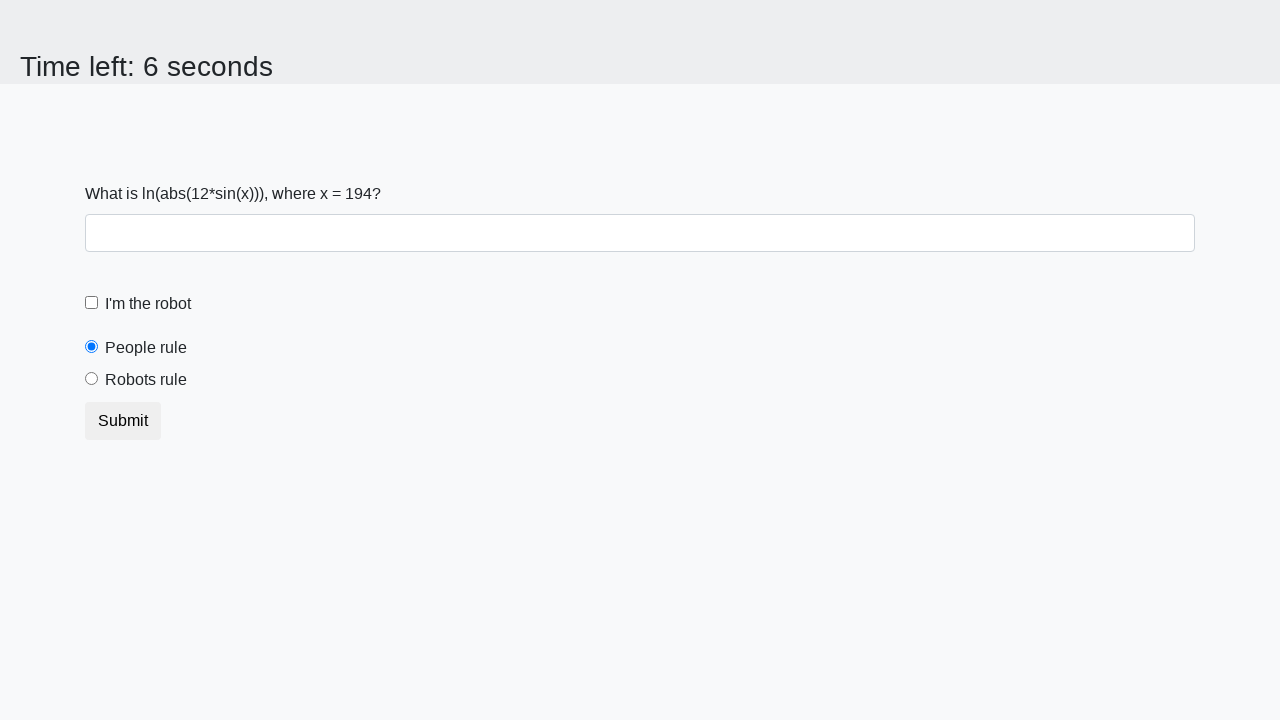